Tests CSS table selectors by locating a specific cell in the 8th row of a customer table and verifying it contains "Canada"

Starting URL: https://www.w3schools.com/css/css_table.asp

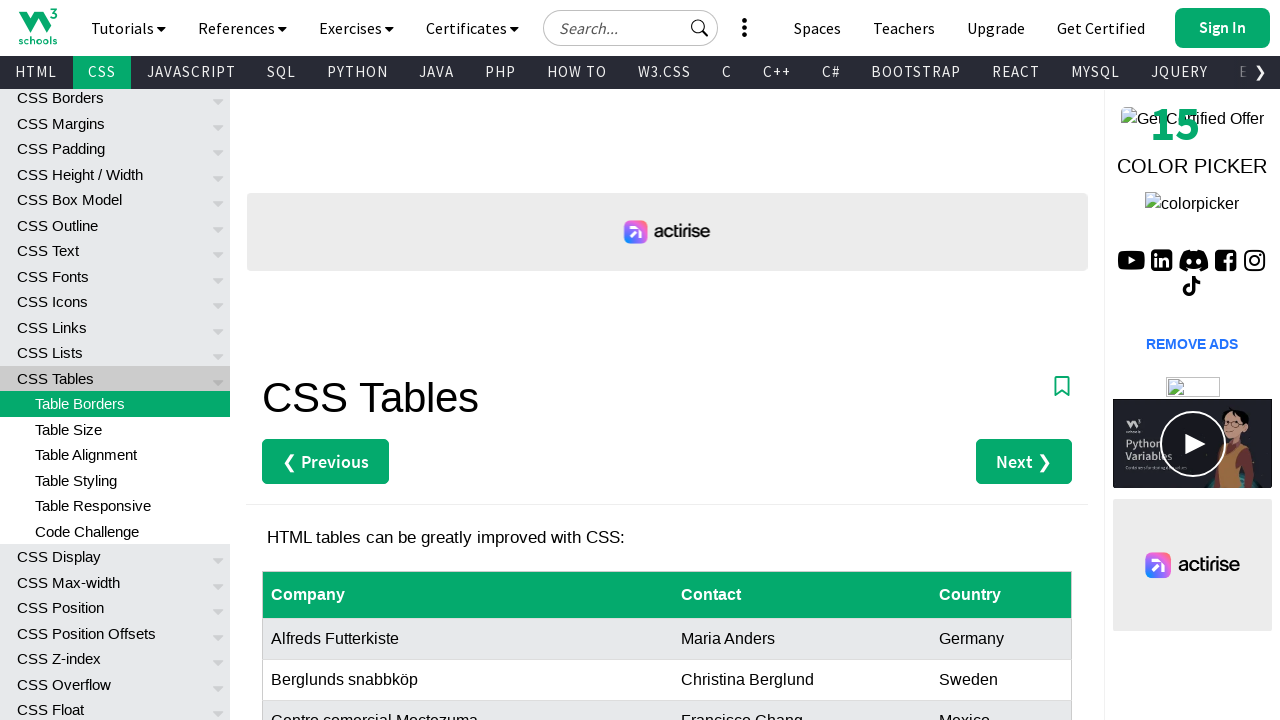

Navigated to W3Schools CSS table page
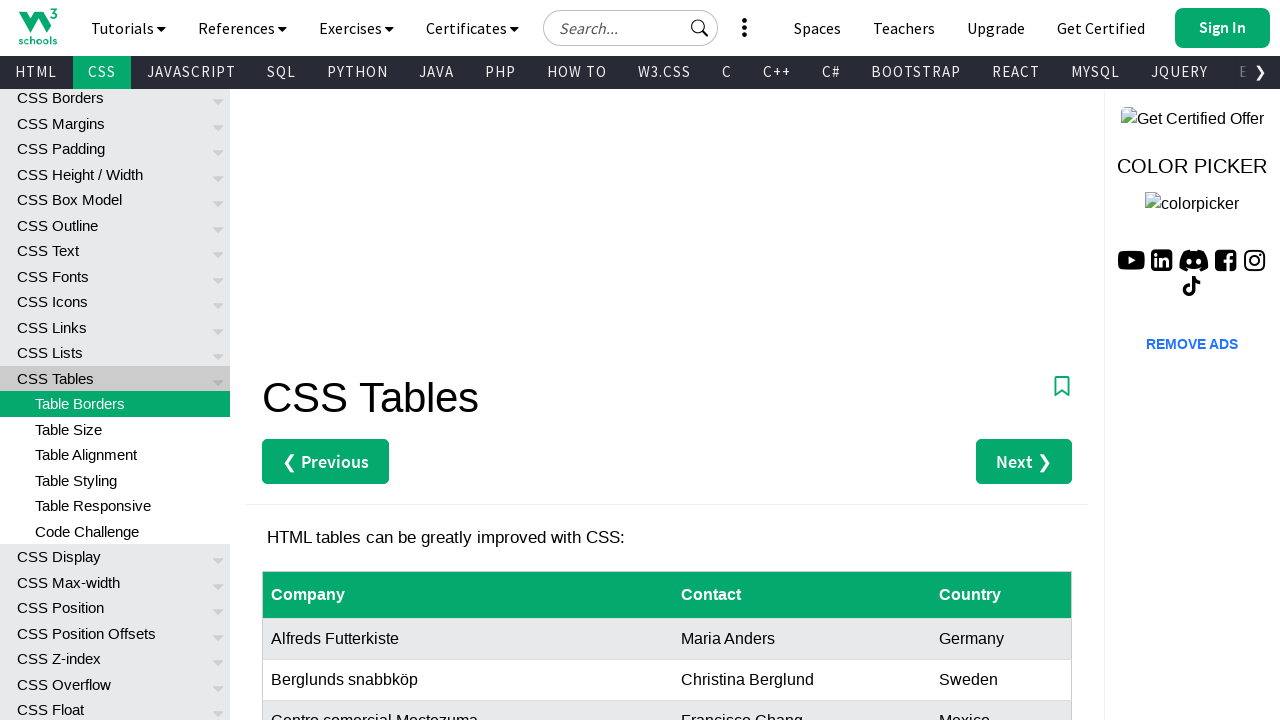

Customers table loaded and visible
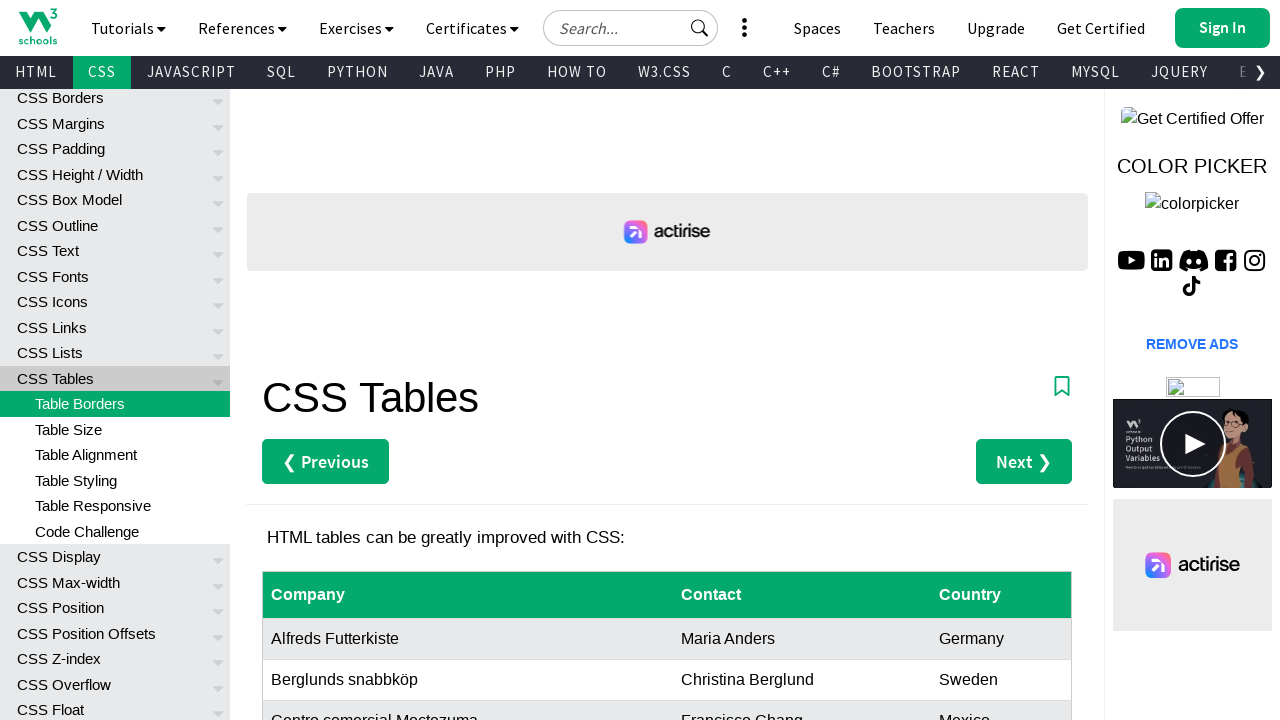

Retrieved text from 8th row last cell: 'Canada'
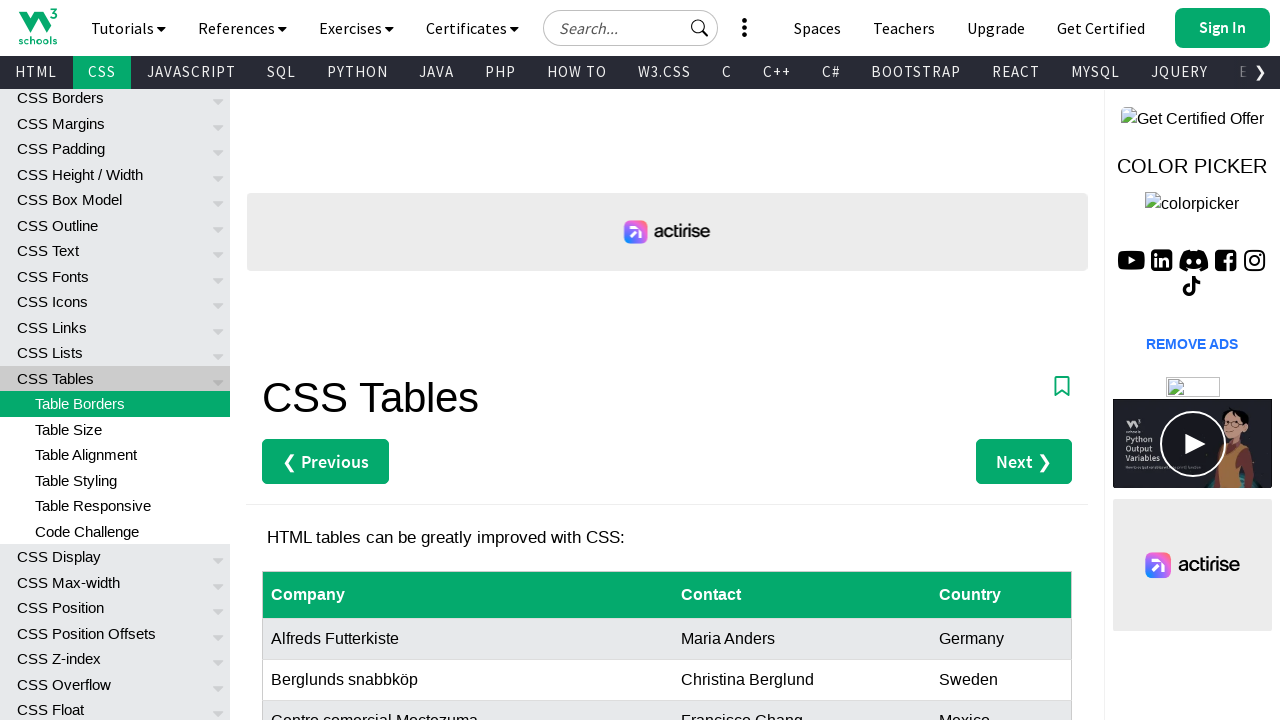

Verified cell text equals 'Canada'
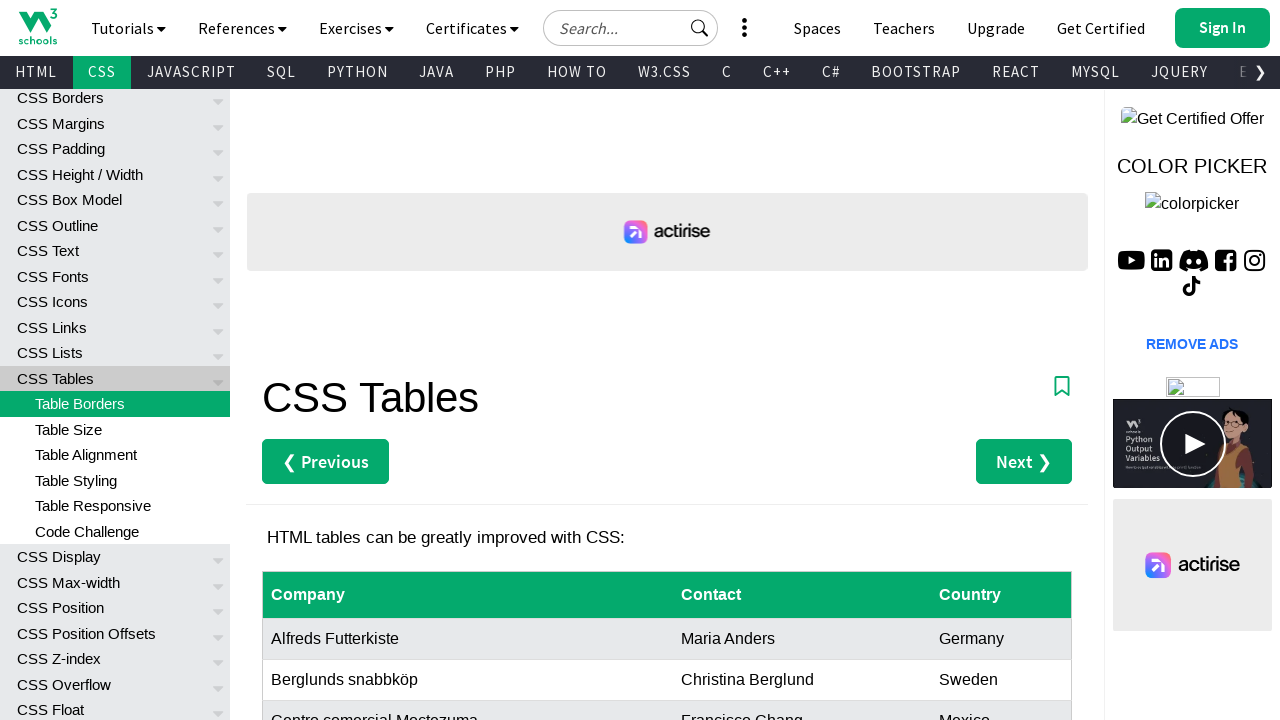

Verified cell text contains substring 'Can'
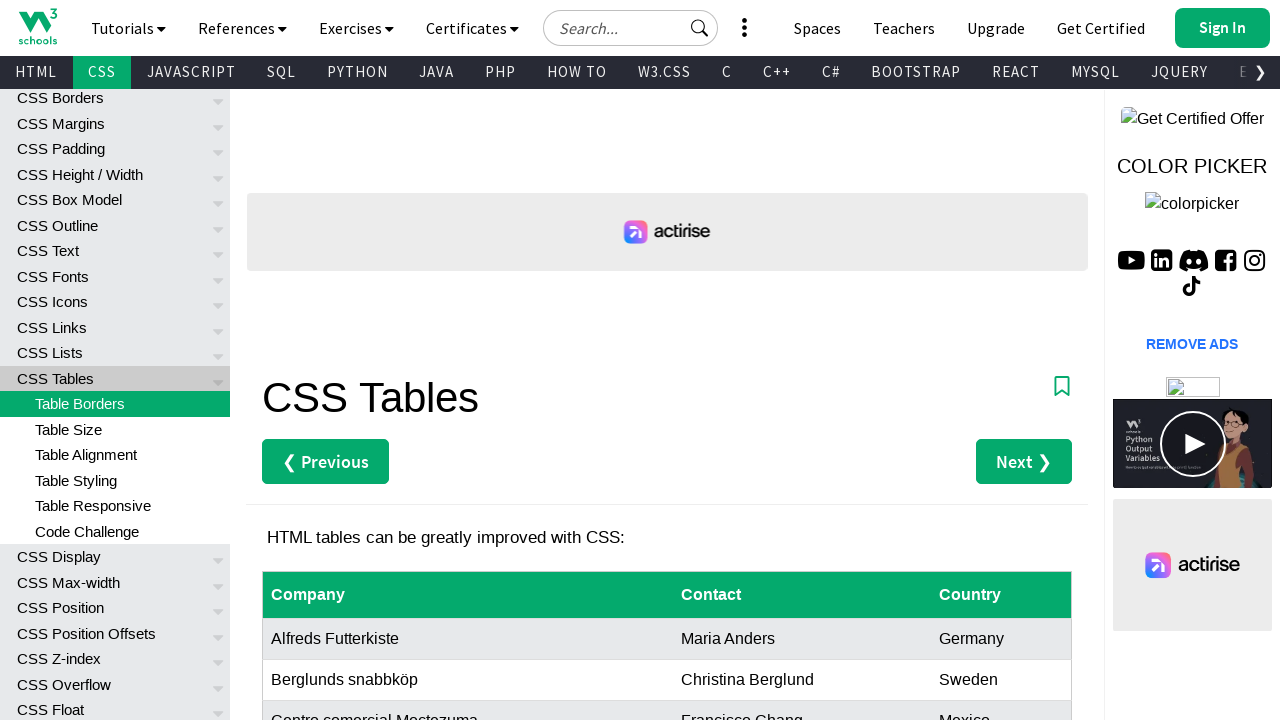

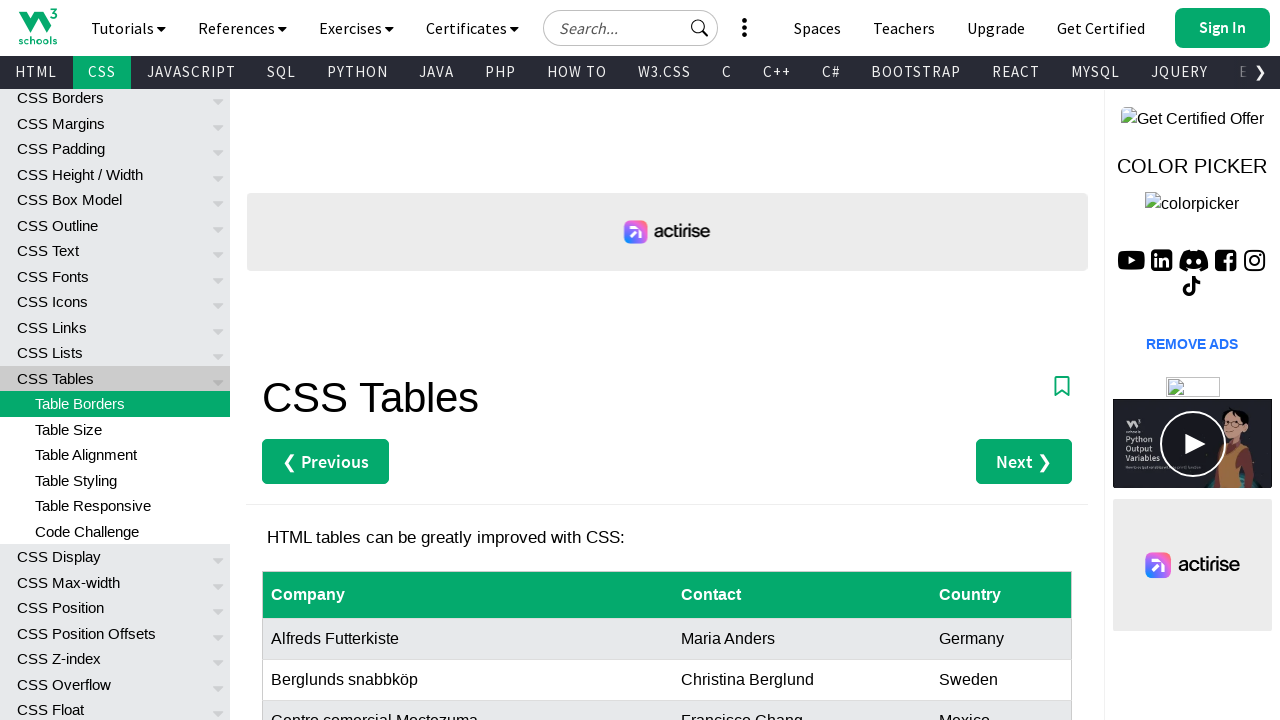